Tests the Delhi High Court case search form by selecting a case type, entering a case number, selecting a filing year, reading and filling the CAPTCHA, and submitting the search form to view case status results.

Starting URL: https://delhihighcourt.nic.in/app/get-case-type-status

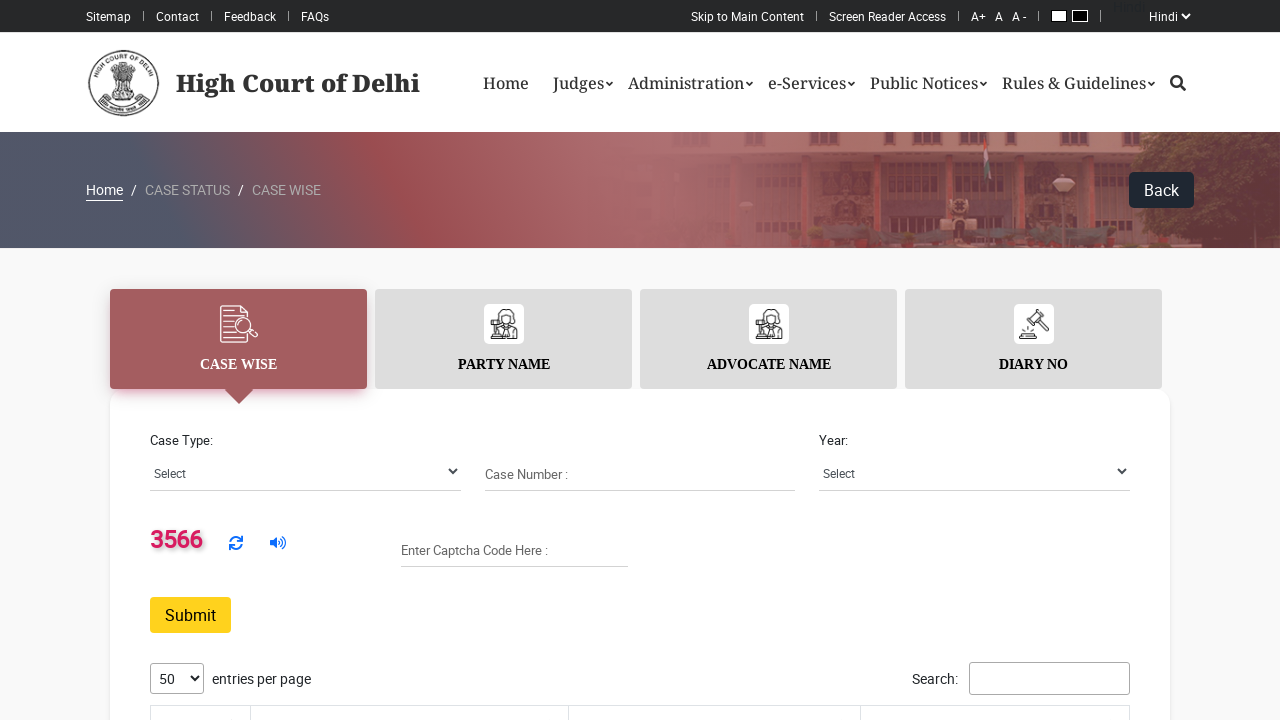

Waited for page to reach network idle state
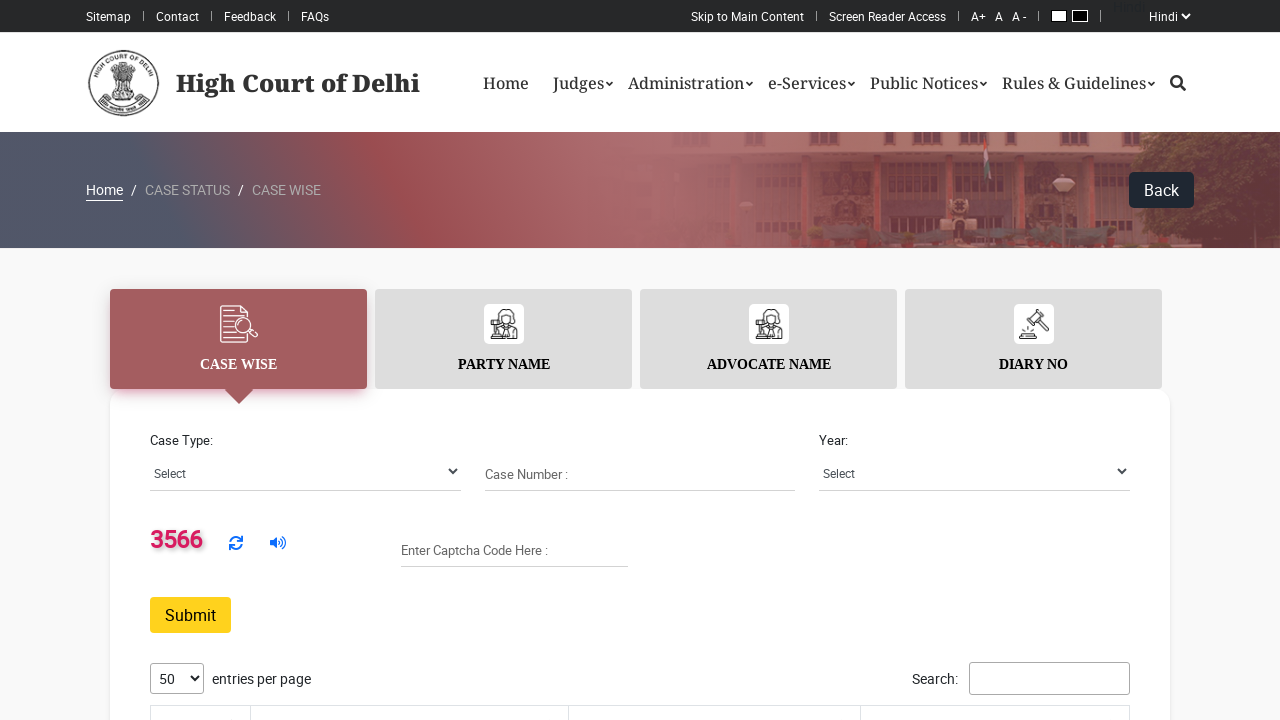

Waited 1000ms for page elements to settle
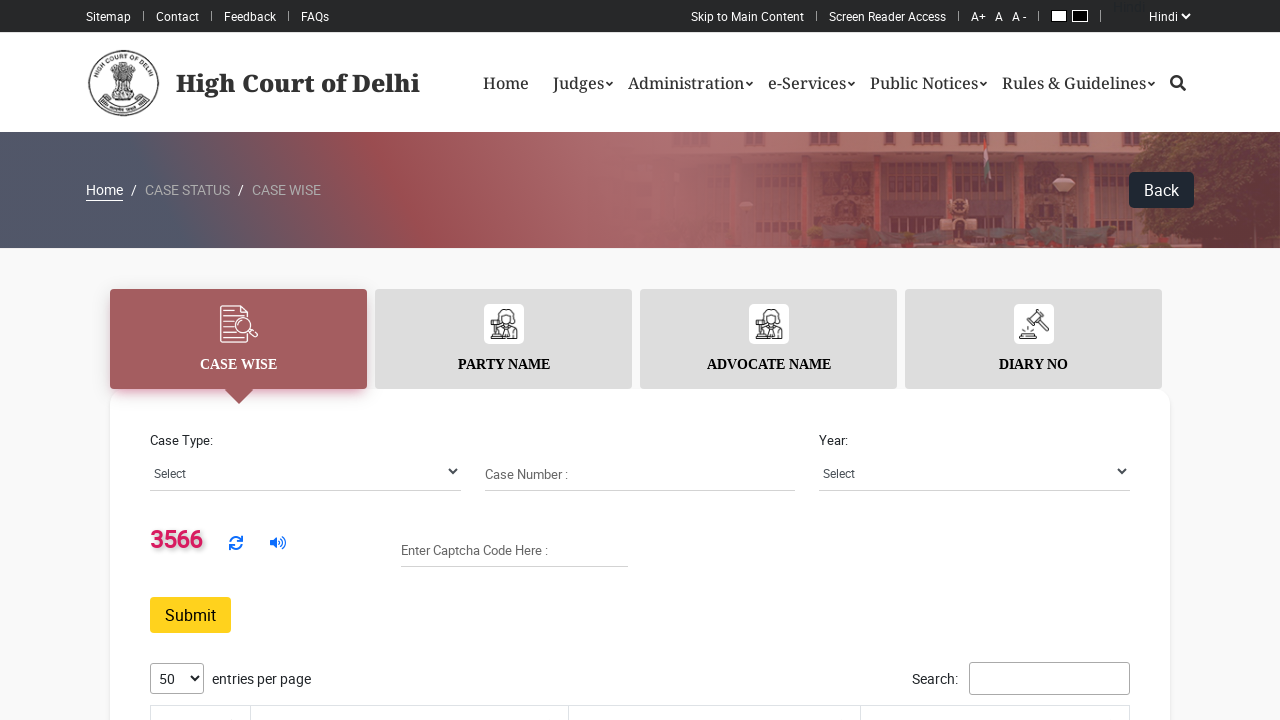

Selected case type 'W.P.(C)' from dropdown on #case_type
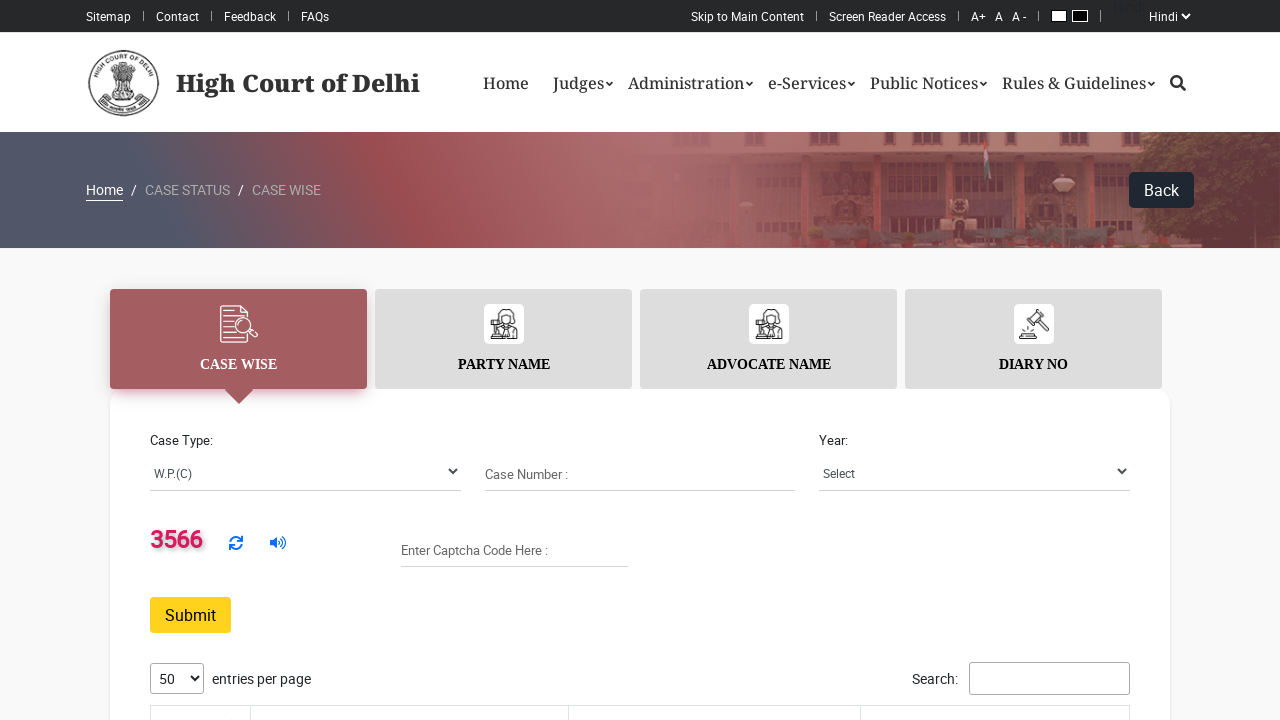

Filled case number field with '4523' on #case_number
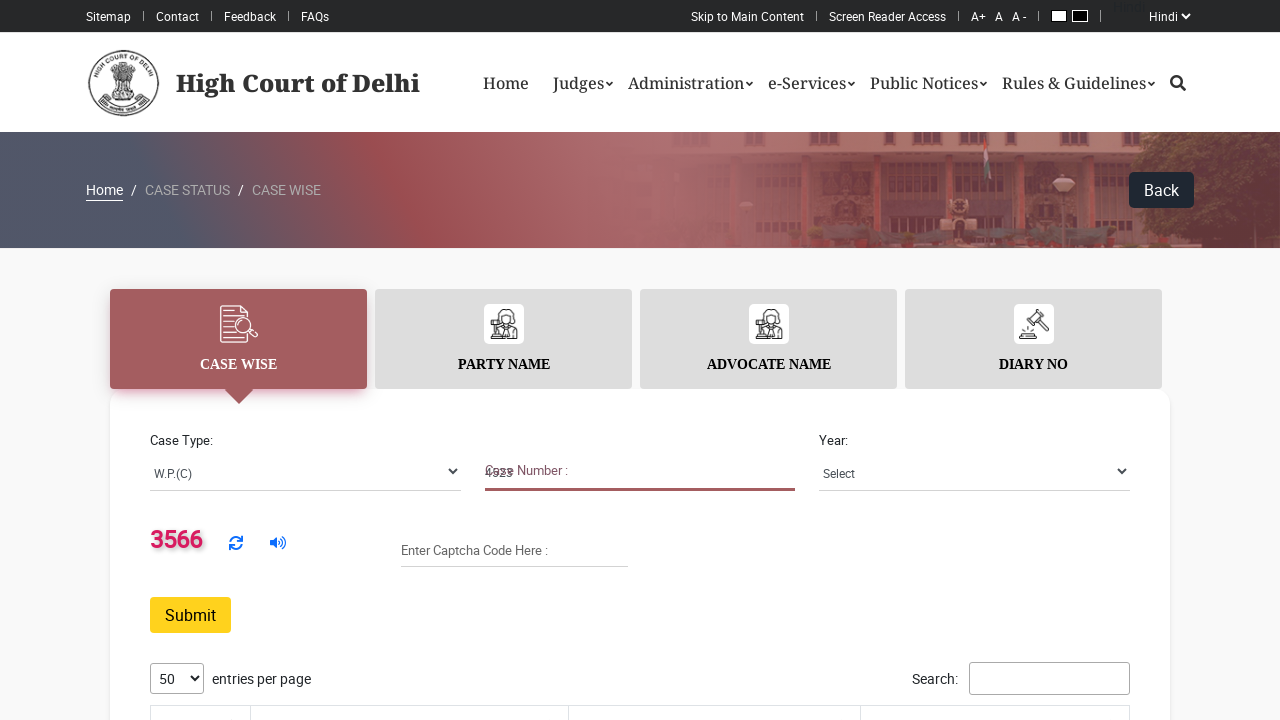

Selected filing year '2023' from dropdown on #case_year
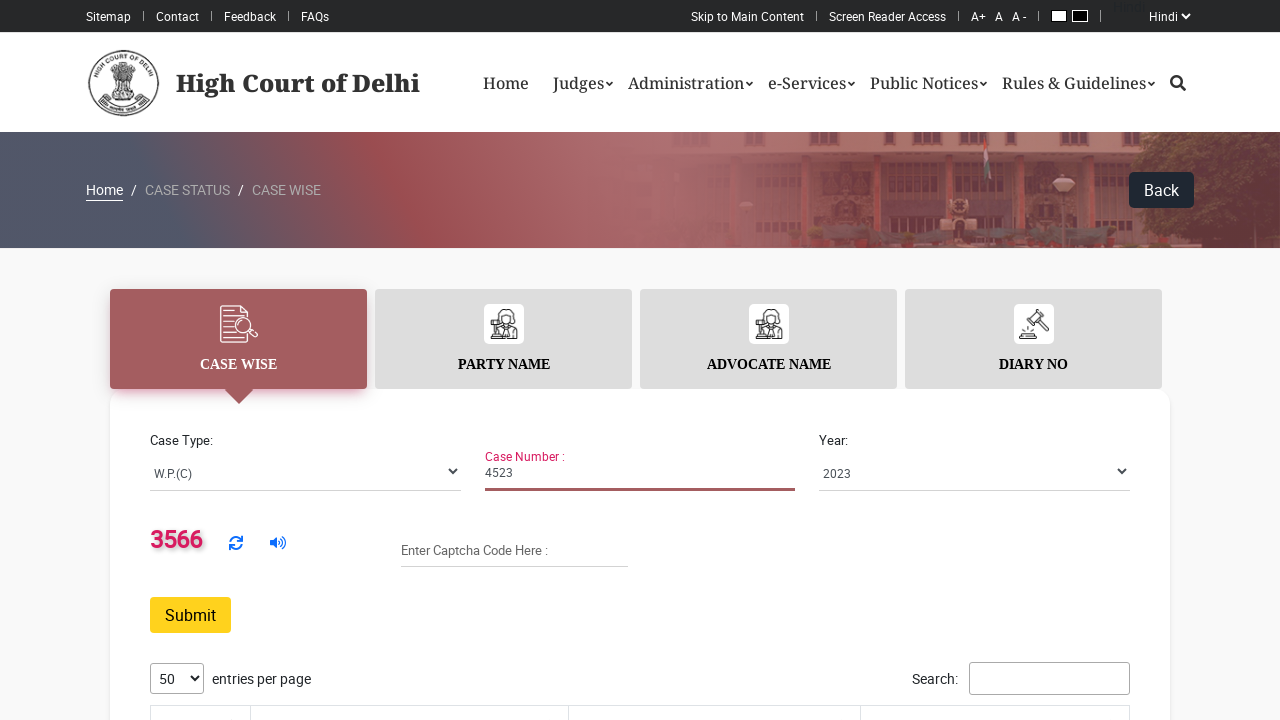

CAPTCHA code element became visible
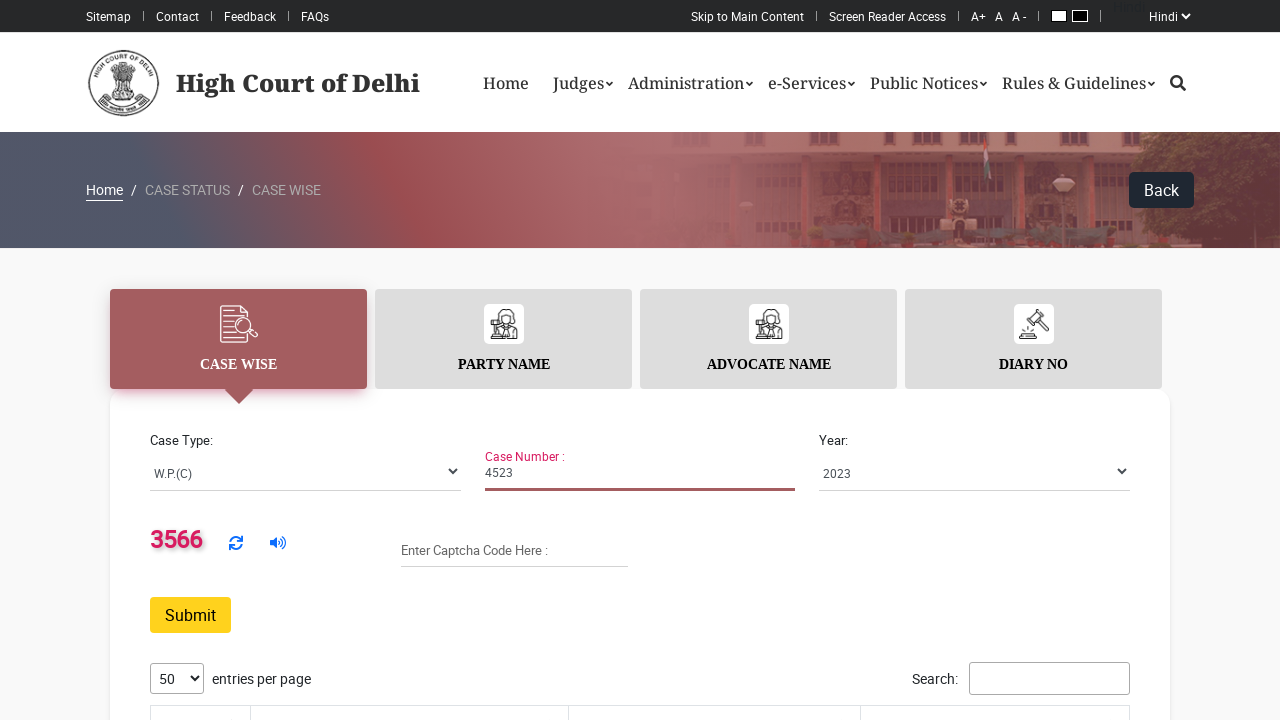

Read CAPTCHA value from the displayed element
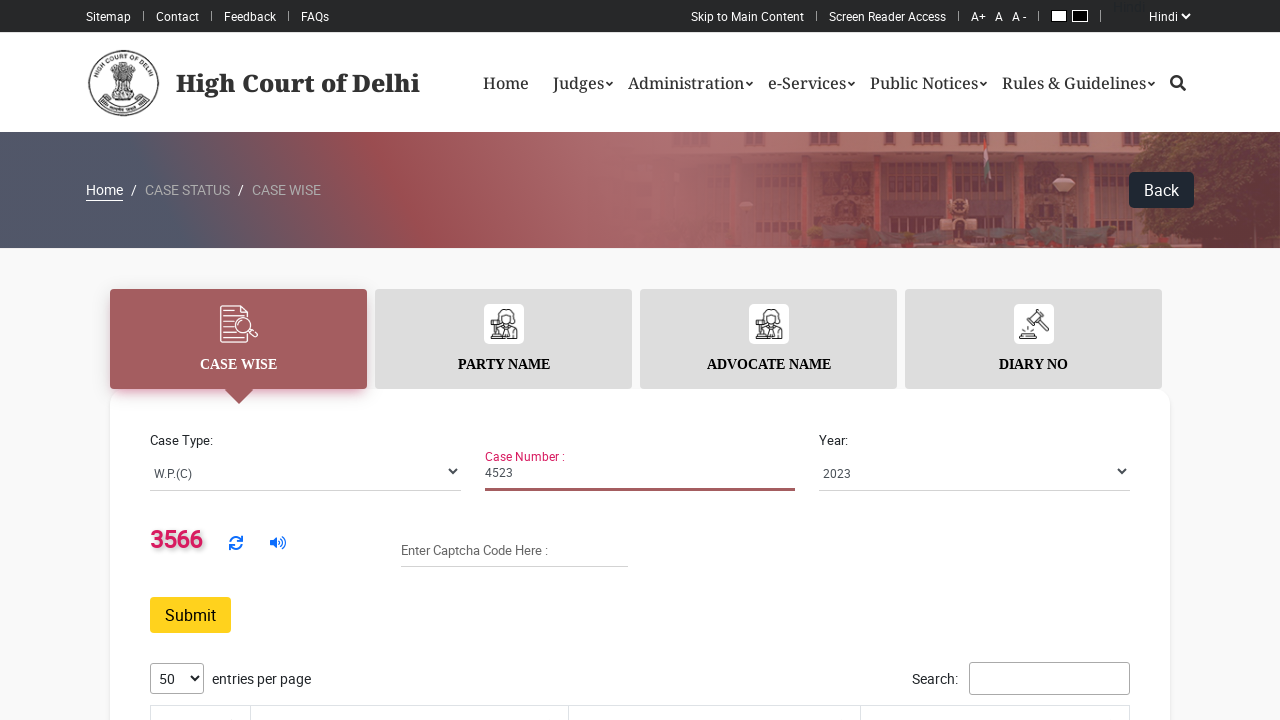

Filled CAPTCHA input field with extracted value on #captchaInput
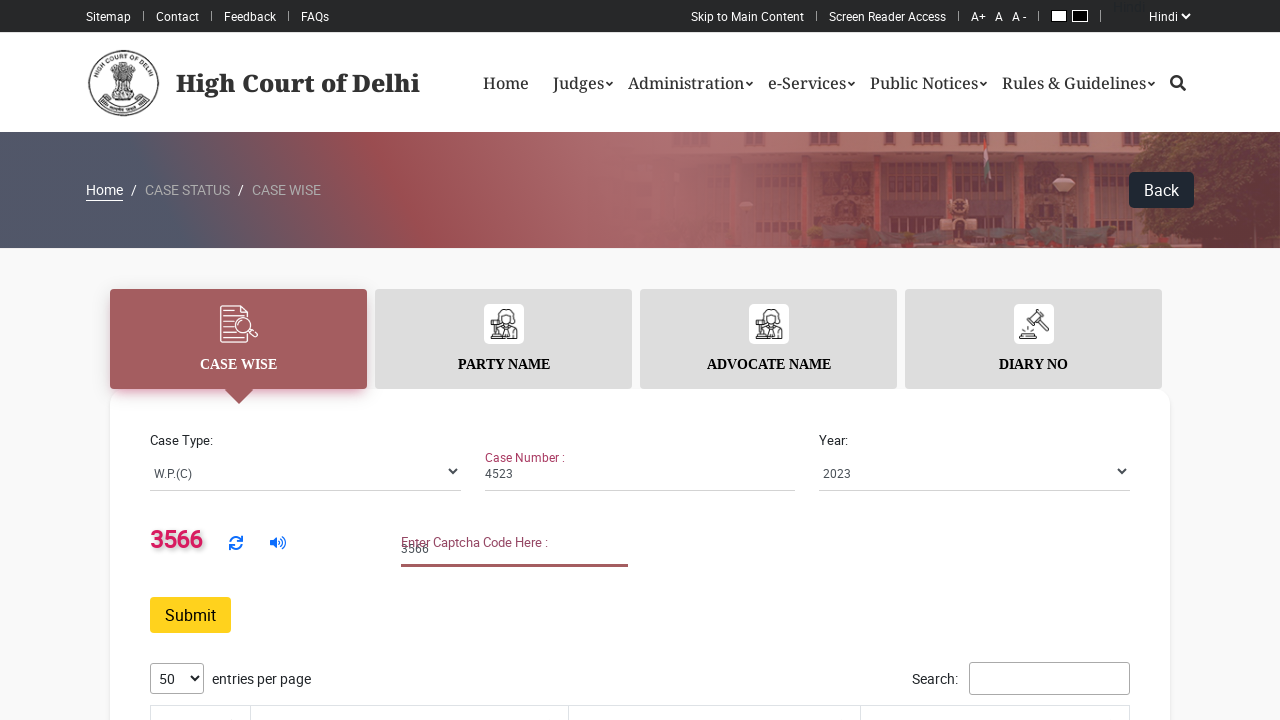

Clicked search button to submit the case search form at (190, 615) on button#search
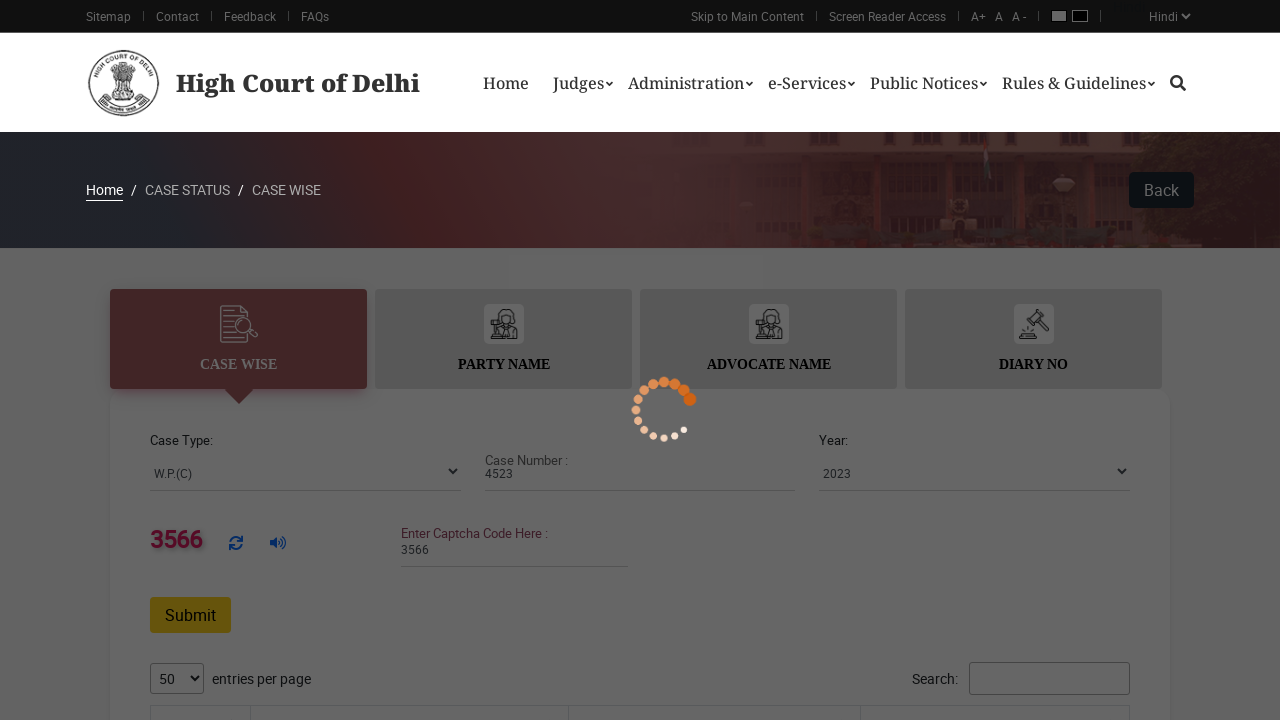

Case results table loaded successfully
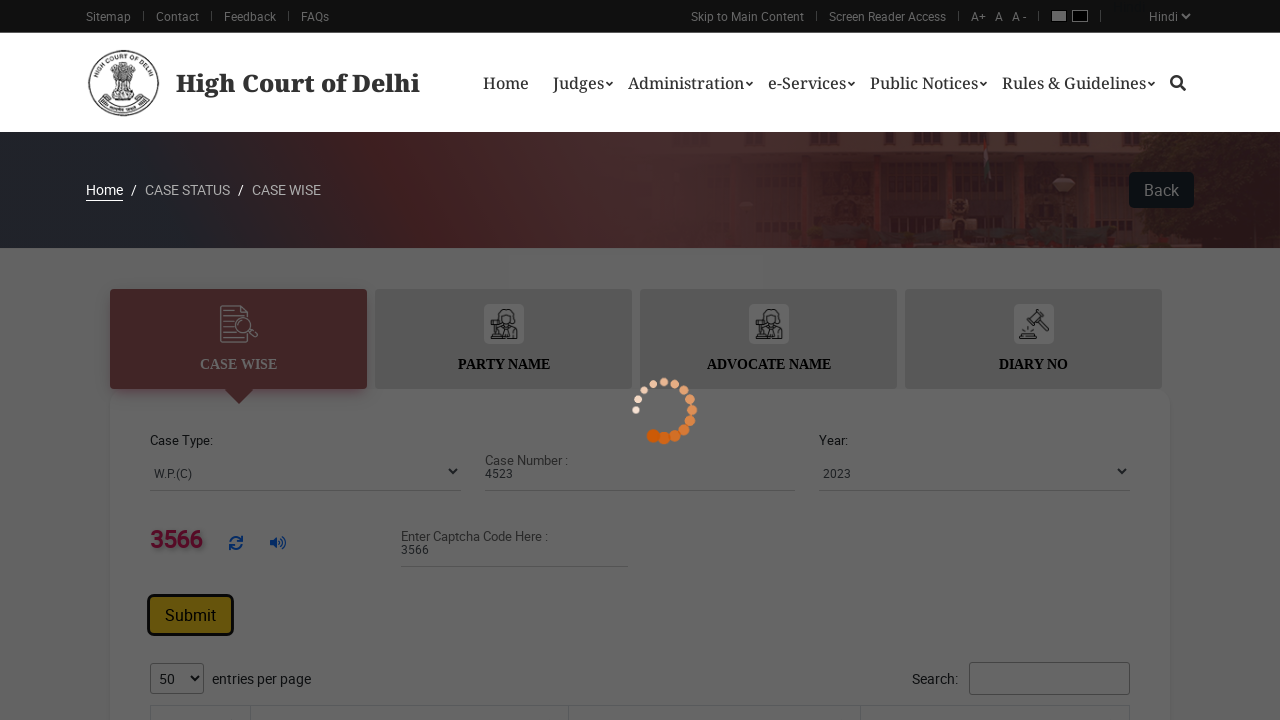

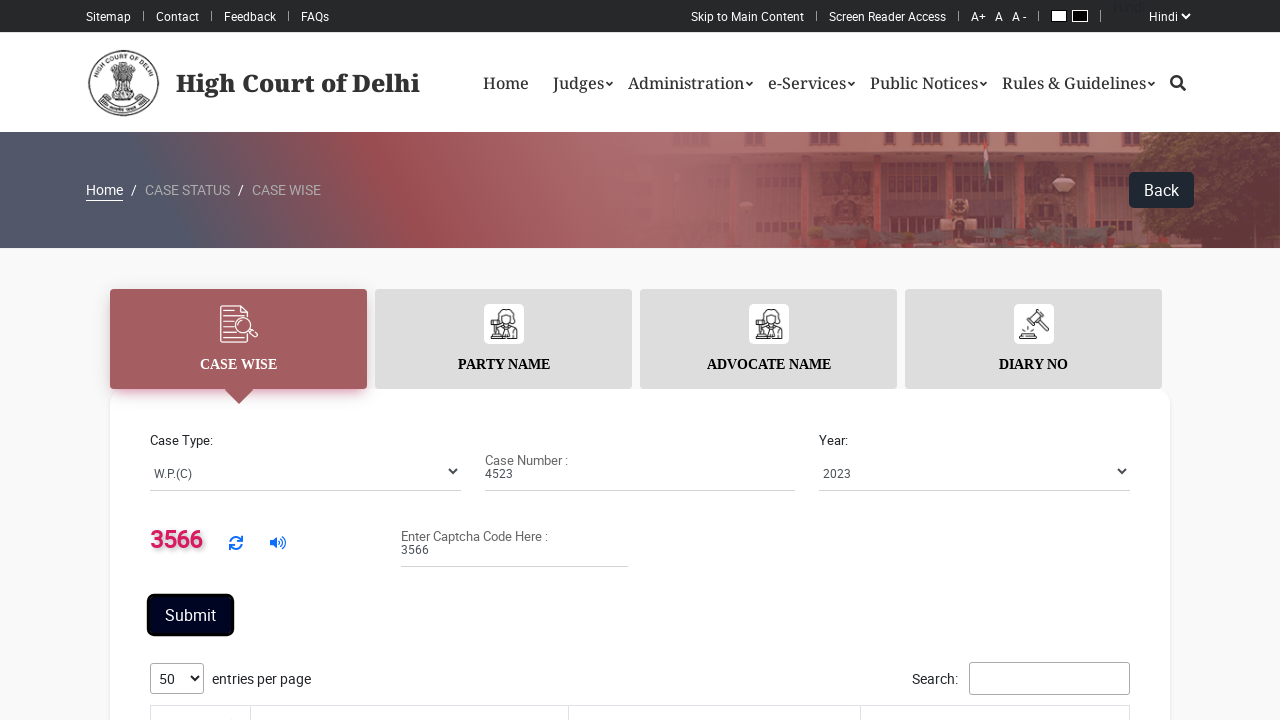